Tests drag and drop functionality by dragging an element from source to target location within an iframe

Starting URL: https://jqueryui.com/droppable/

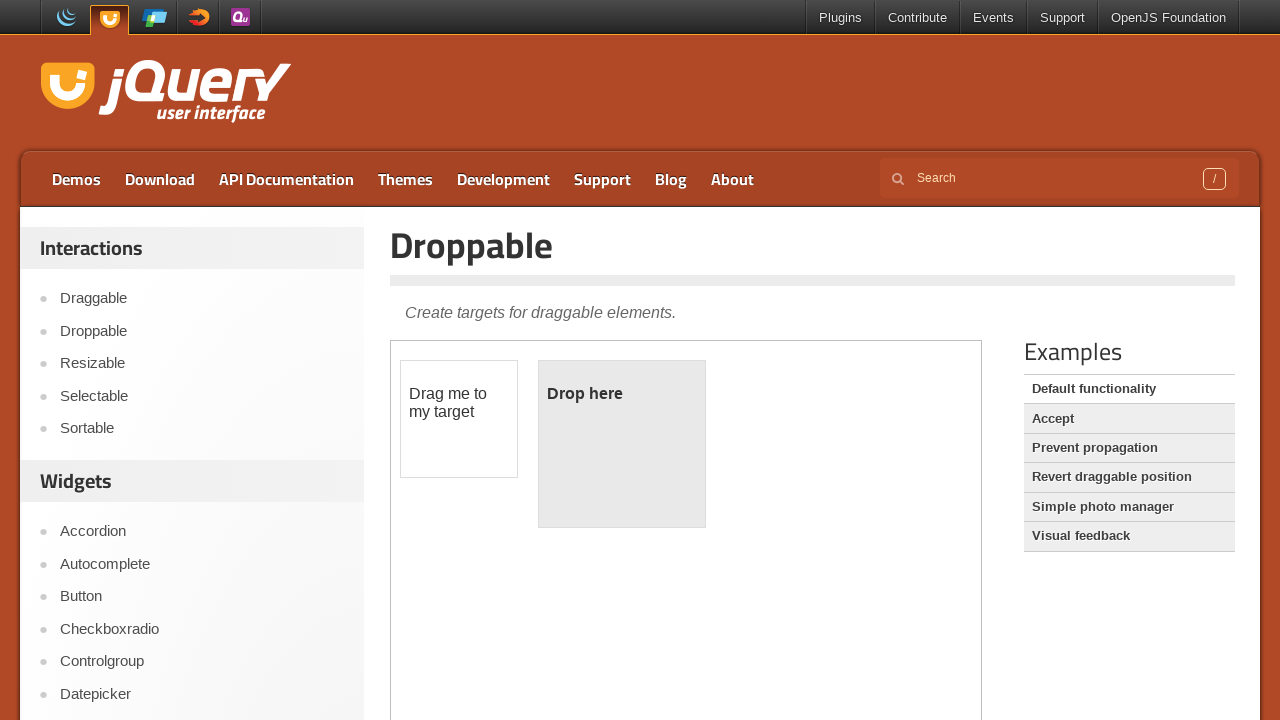

Located and switched to the drag and drop demo iframe
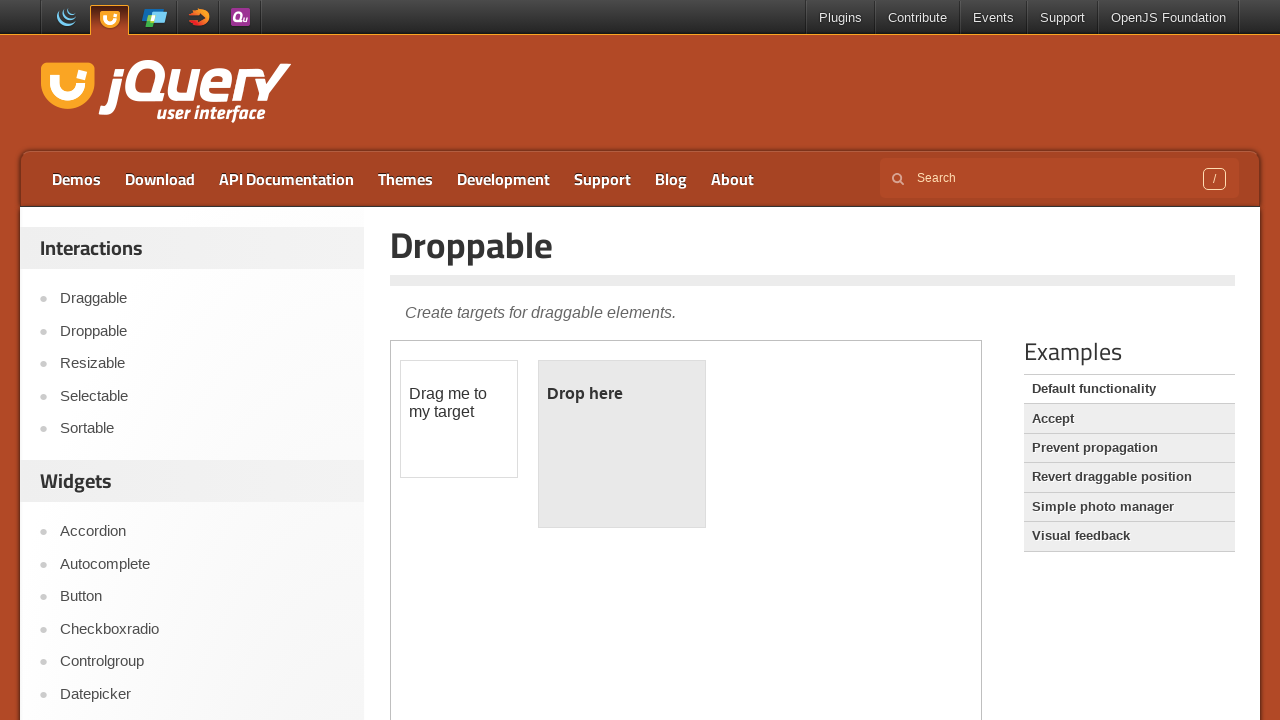

Located the draggable source element
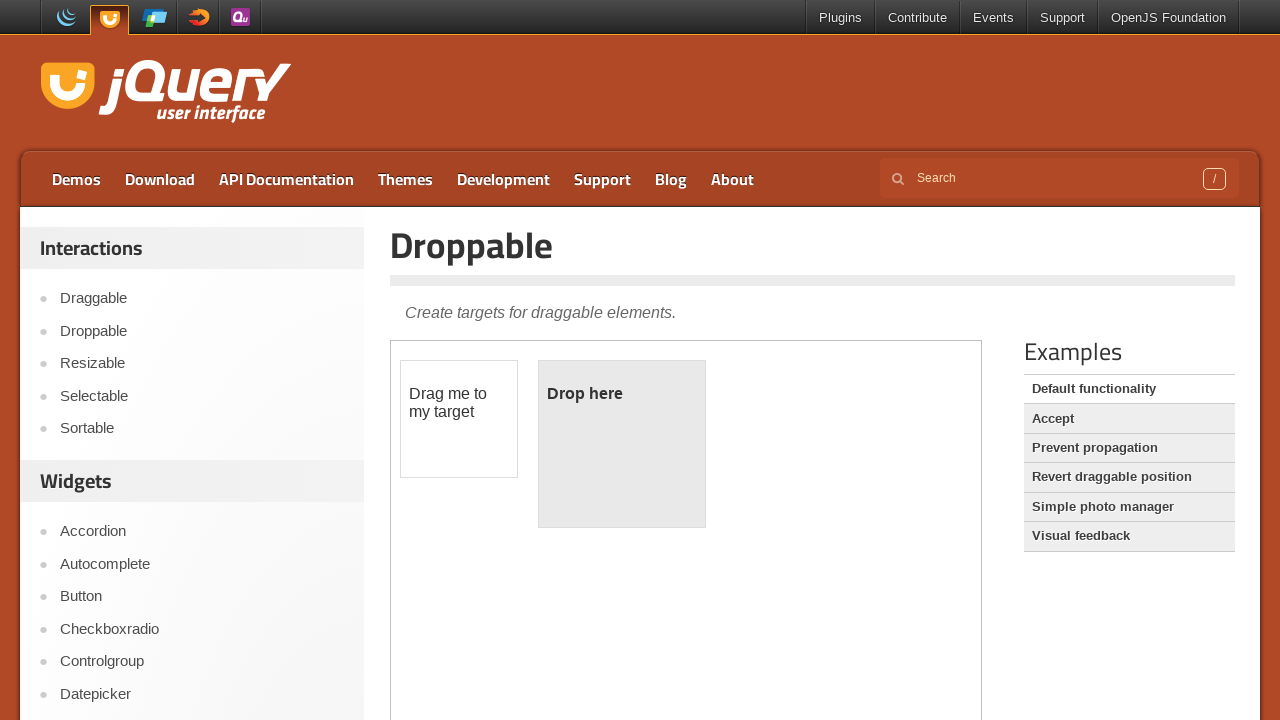

Located the droppable target element
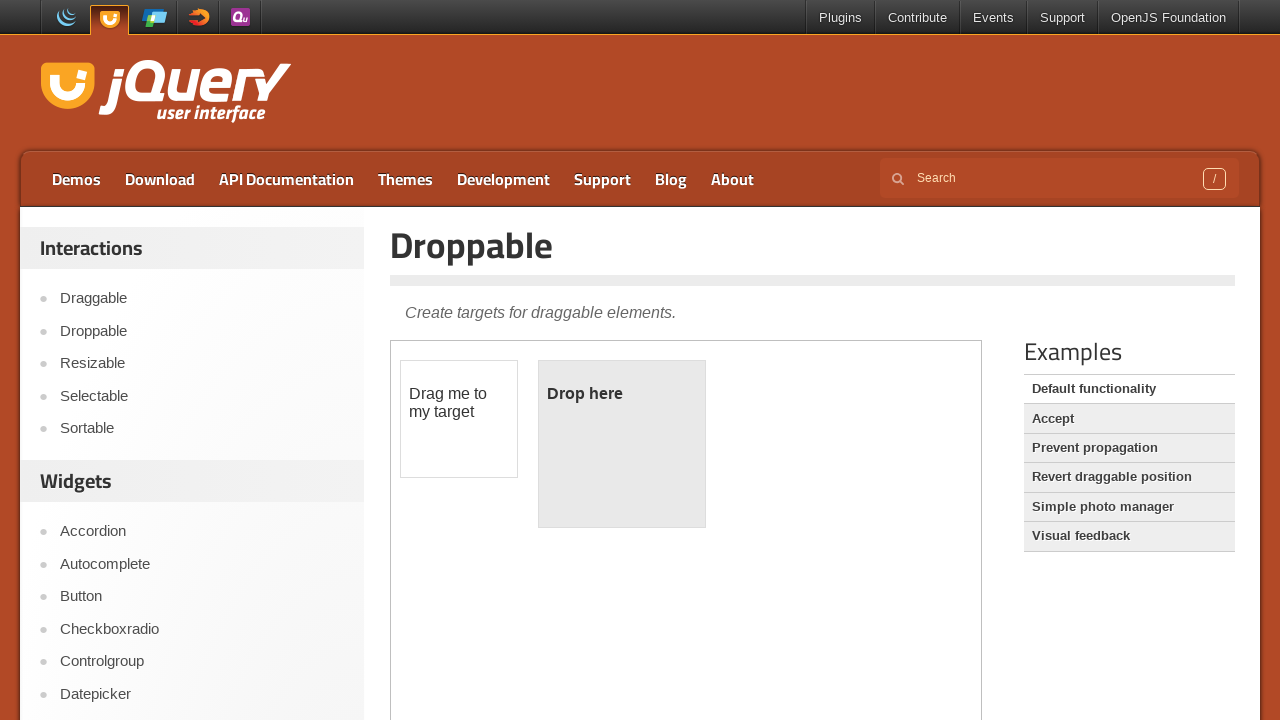

Dragged source element to target element at (622, 444)
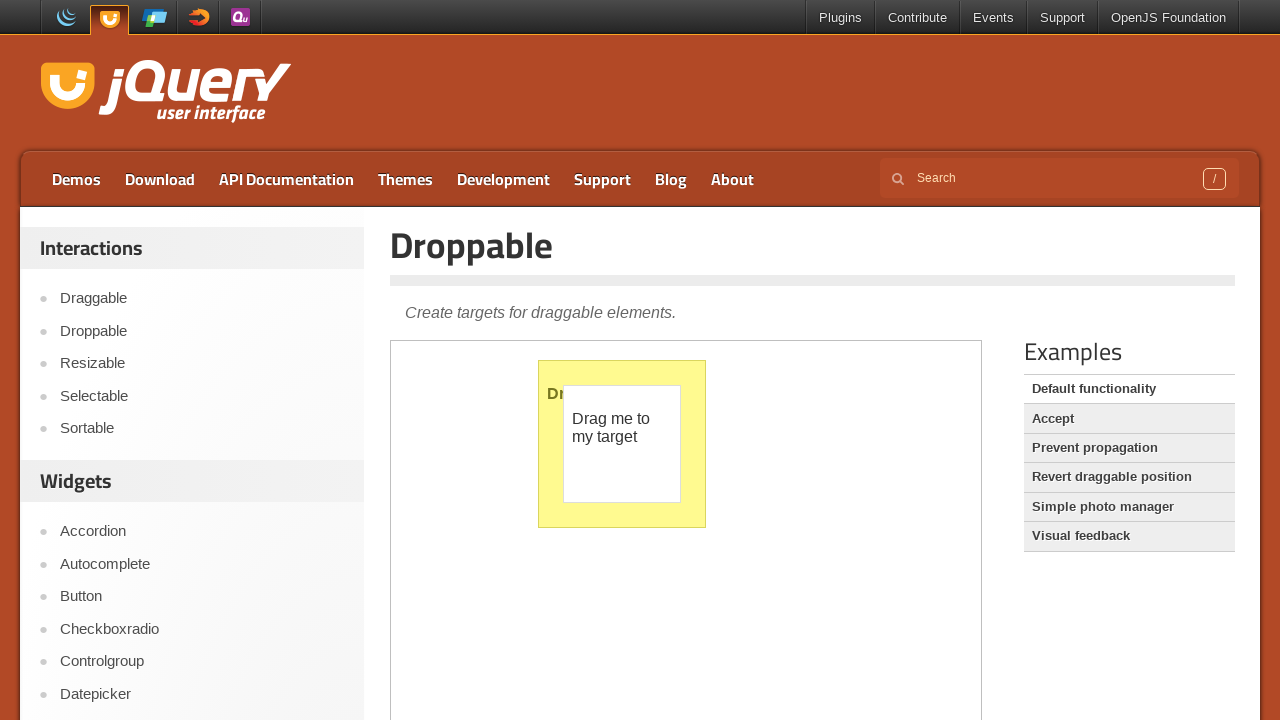

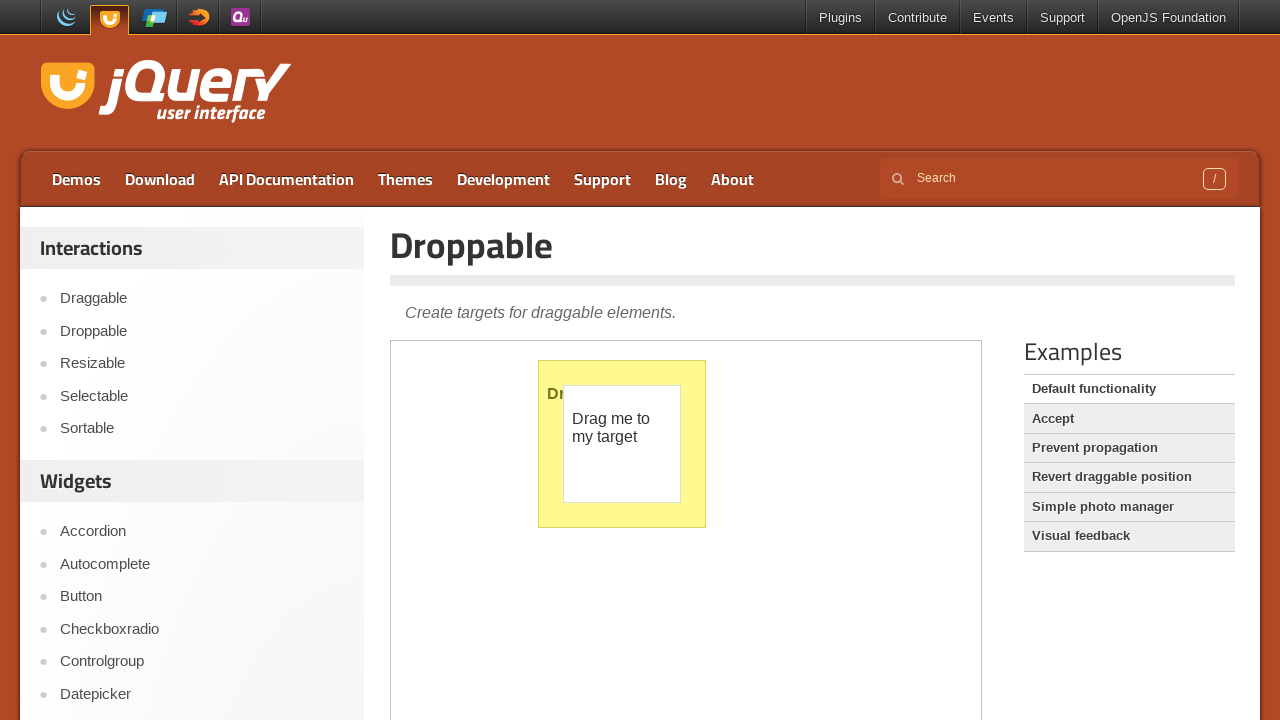